Tests autocomplete/autosuggest functionality by typing a partial country name and selecting the matching option from the dropdown suggestions

Starting URL: https://rahulshettyacademy.com/dropdownsPractise/

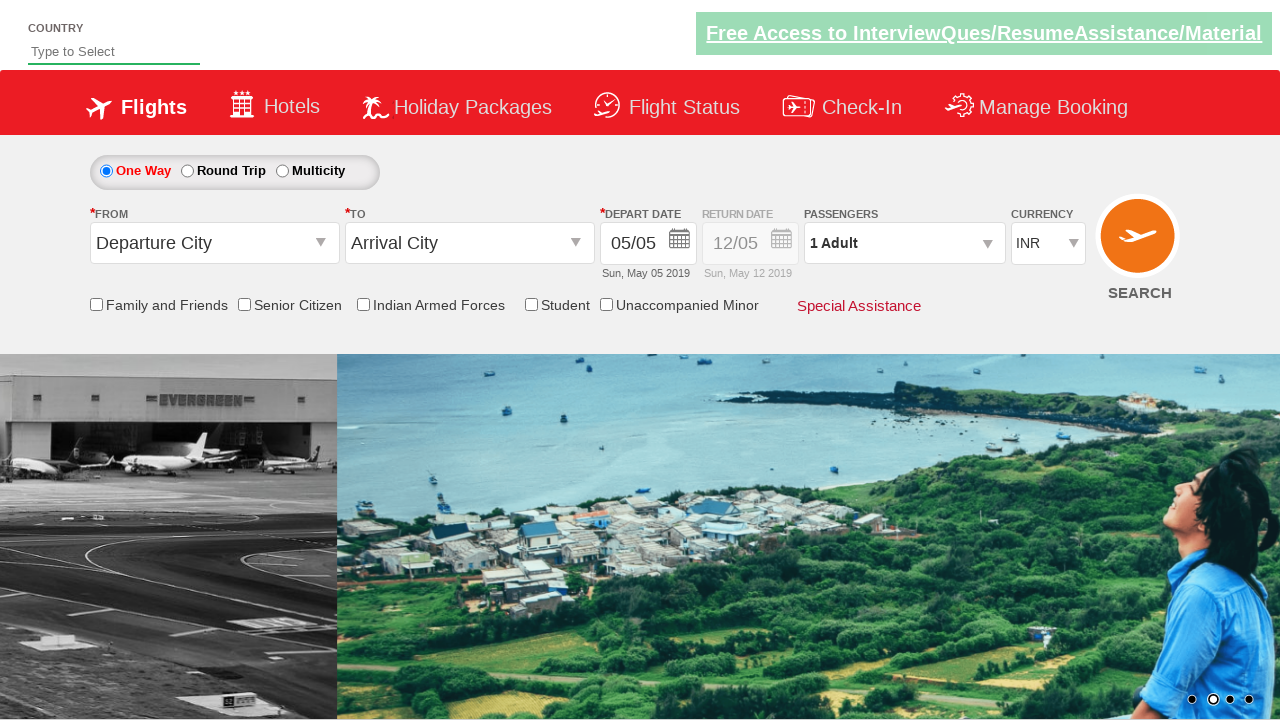

Typed 'Ind' in the autosuggest field to trigger autocomplete suggestions on #autosuggest
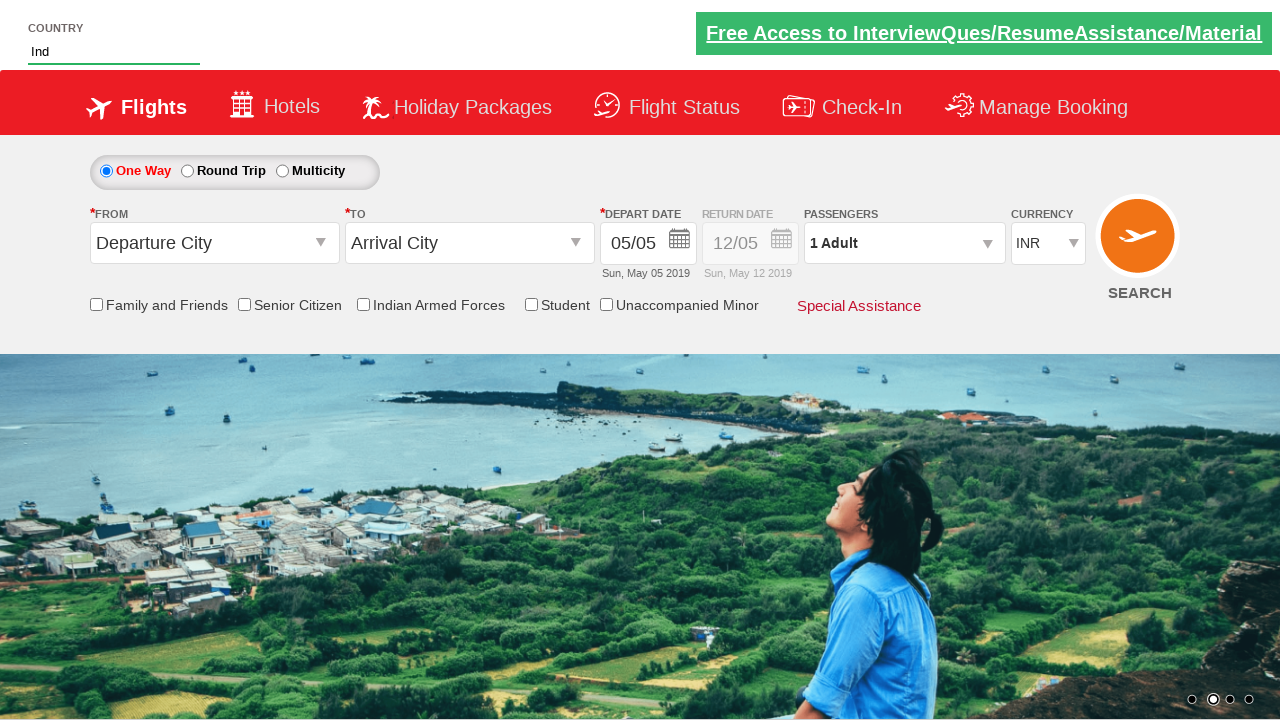

Autocomplete suggestions dropdown appeared
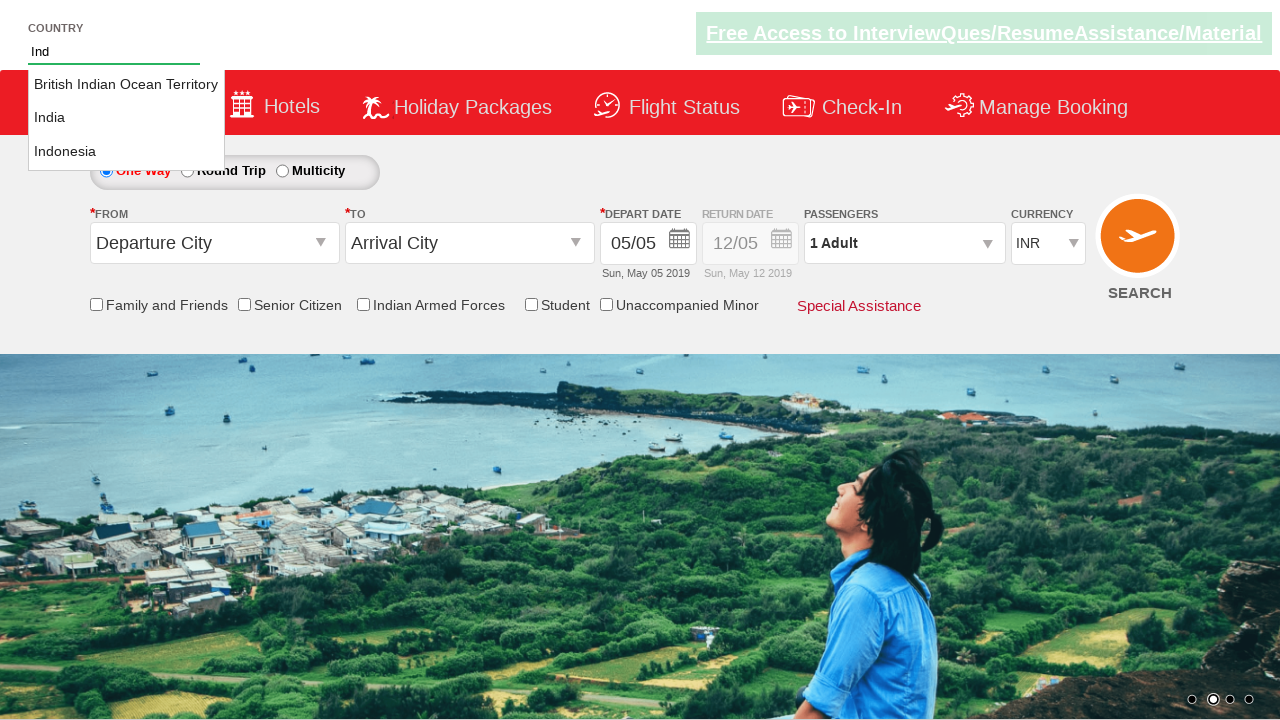

Selected 'India' from the autocomplete dropdown suggestions at (126, 118) on li.ui-menu-item a:text-is('India')
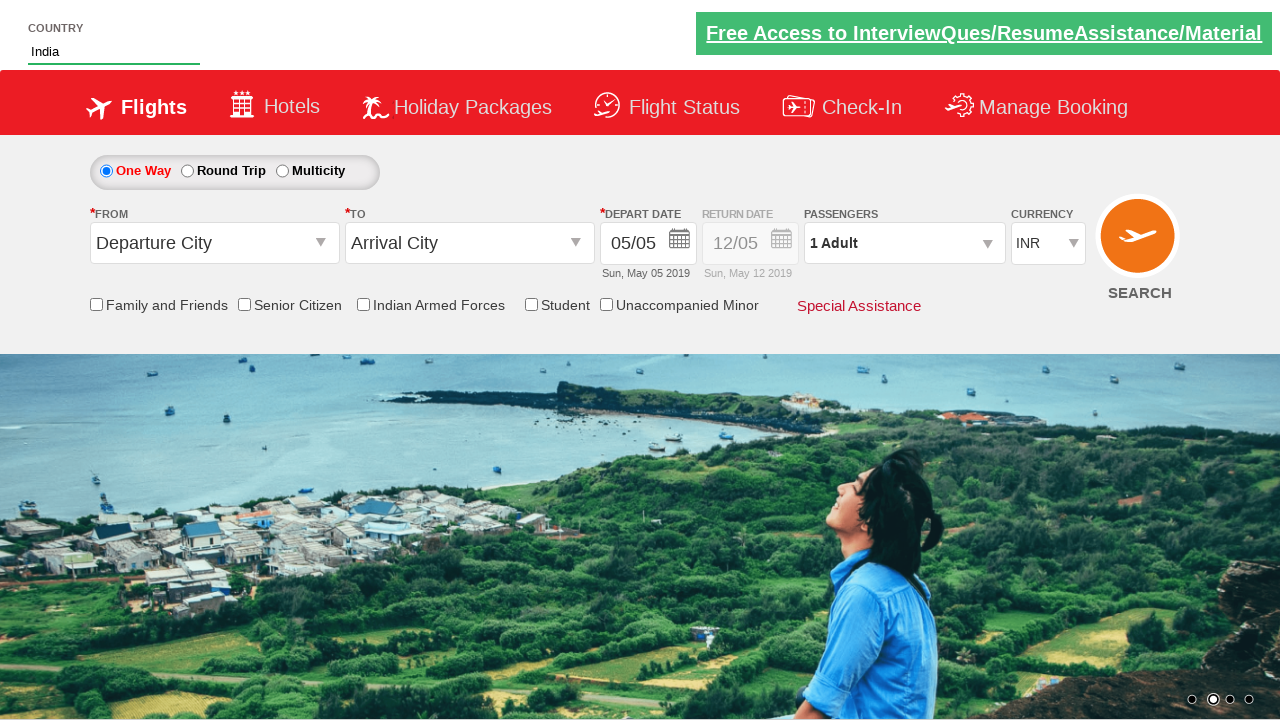

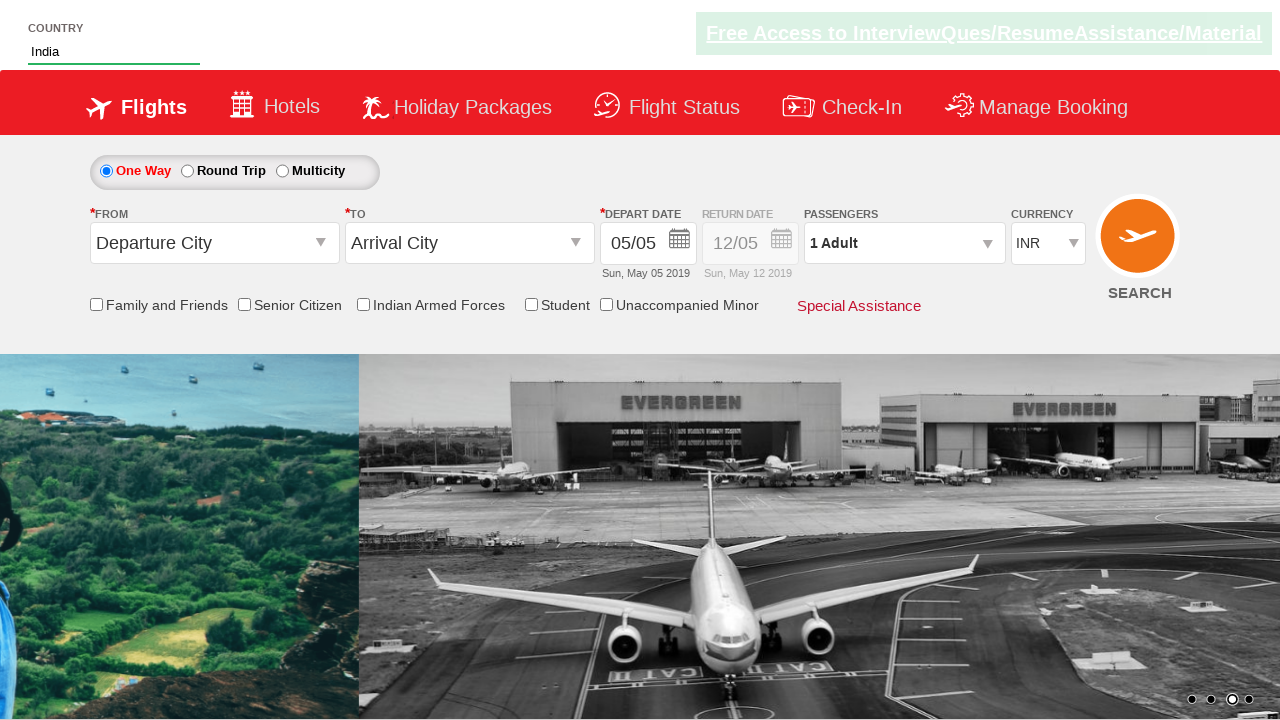